Tests drag and drop functionality by dragging an element and dropping it onto a target element within an iframe

Starting URL: https://jqueryui.com/droppable/

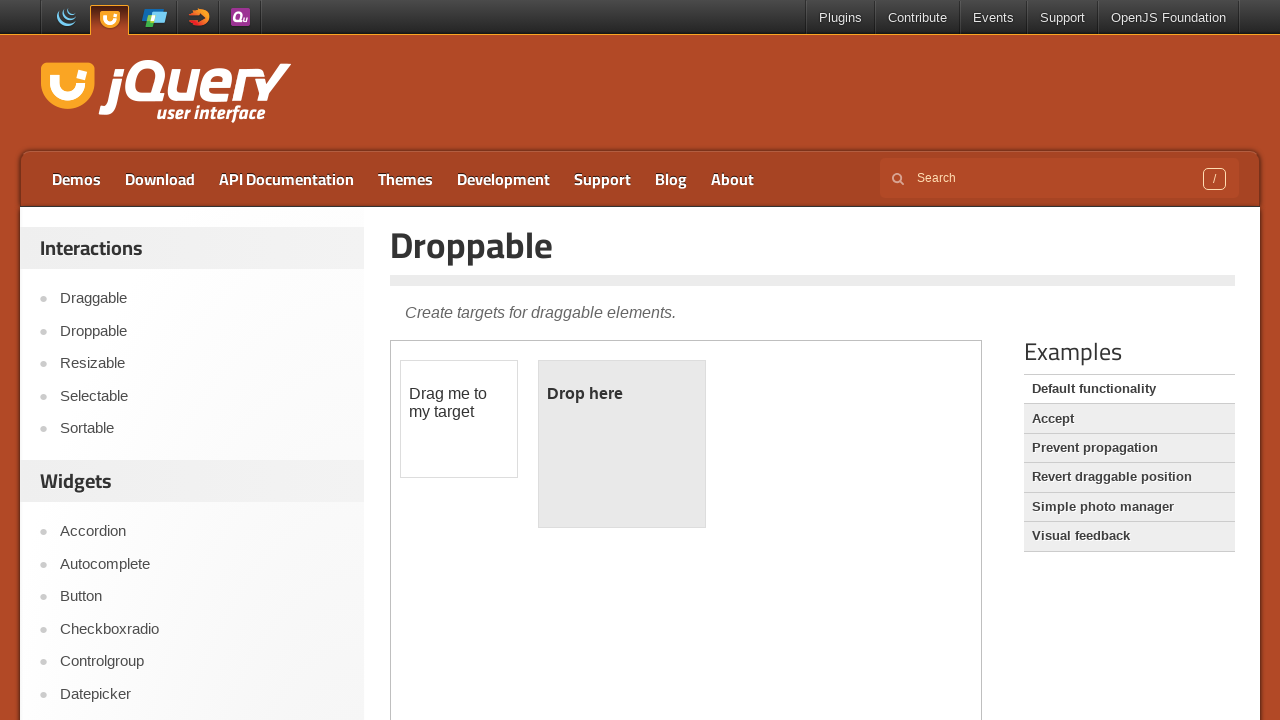

Located the iframe containing the drag and drop demo
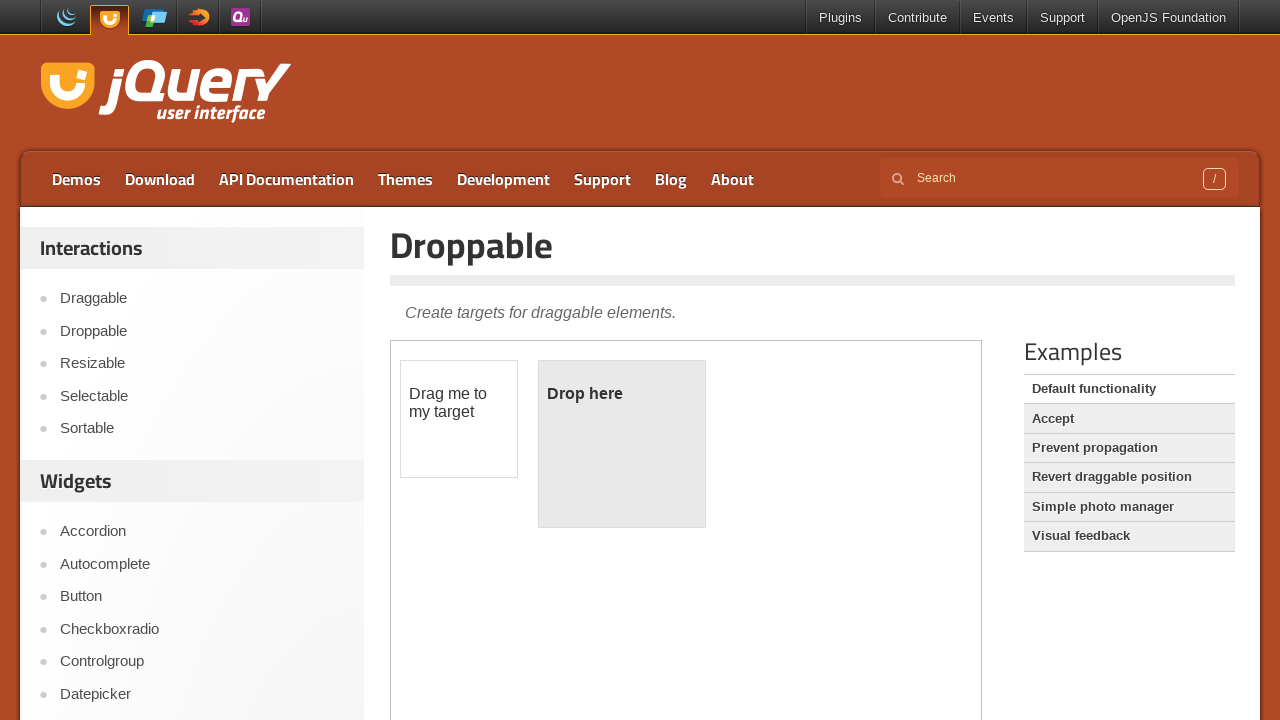

Located the draggable element
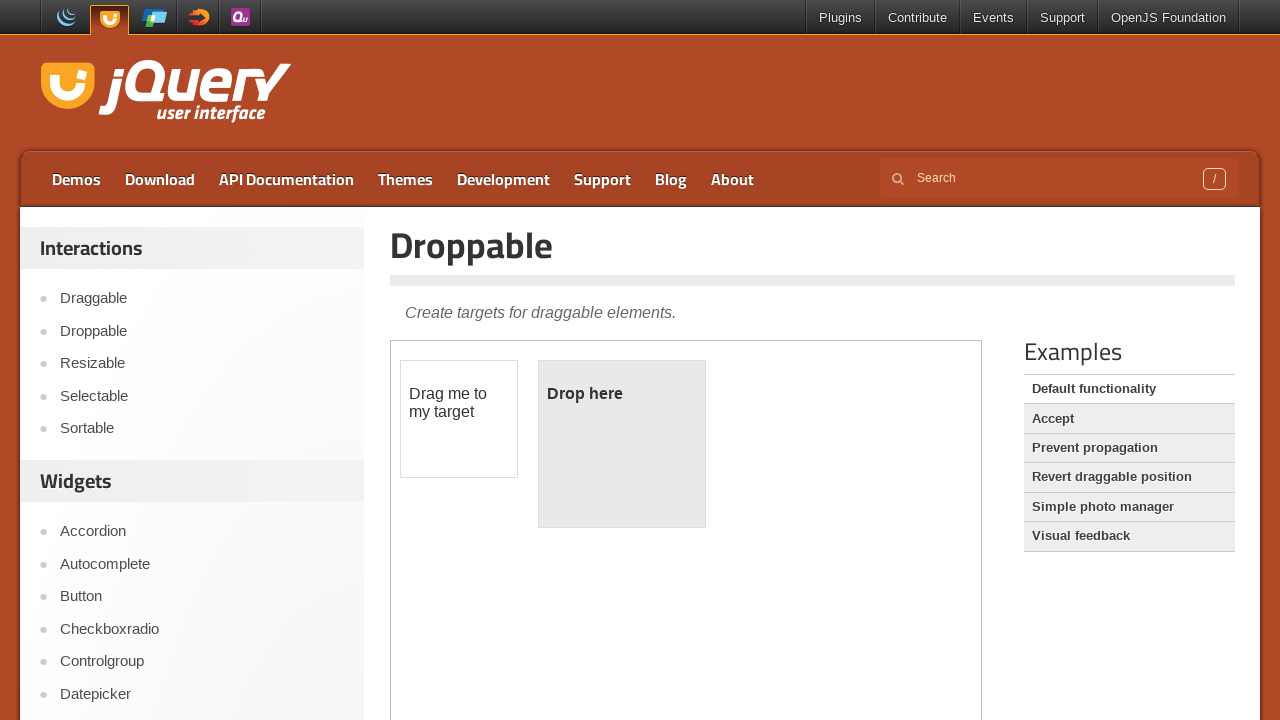

Located the droppable target element
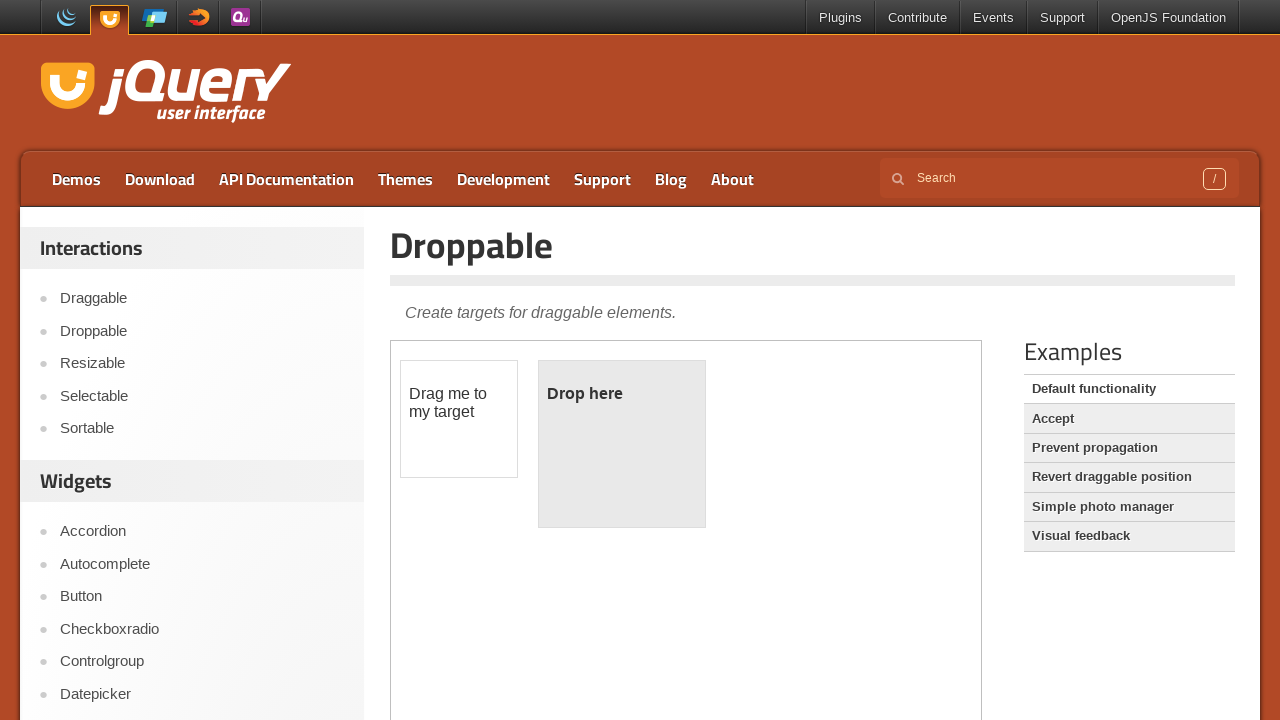

Dragged the draggable element onto the droppable target element at (622, 444)
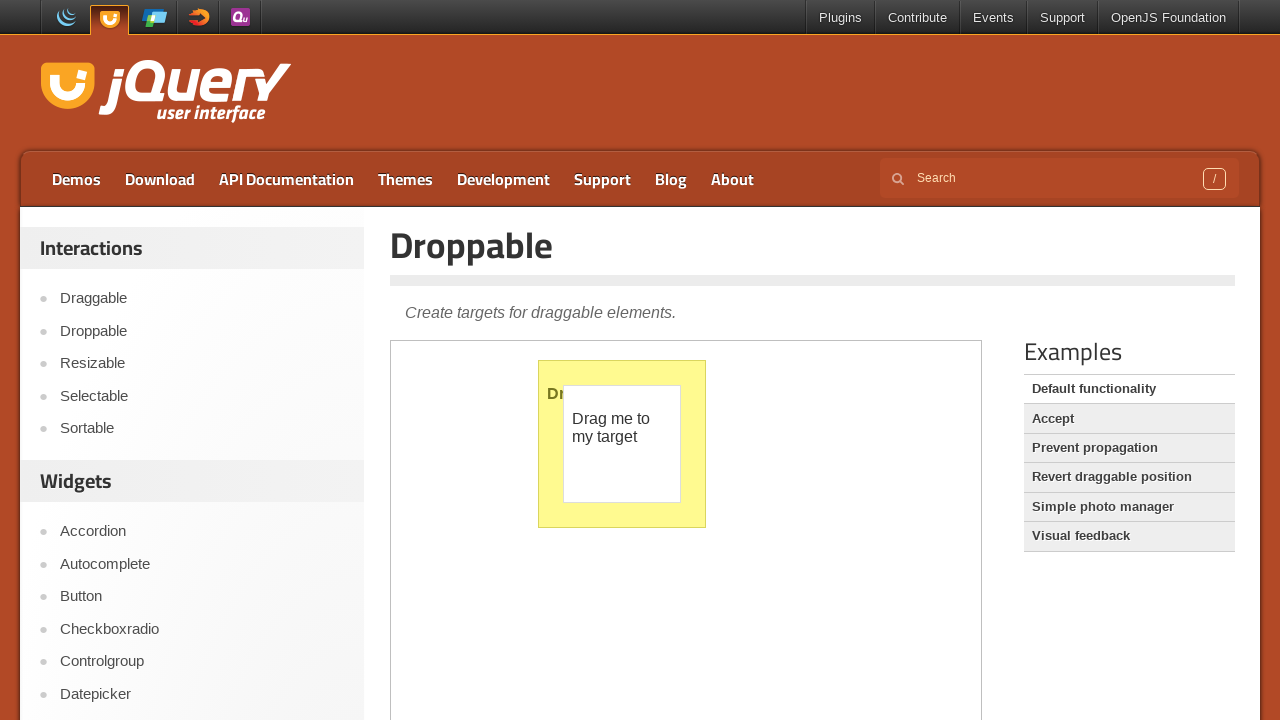

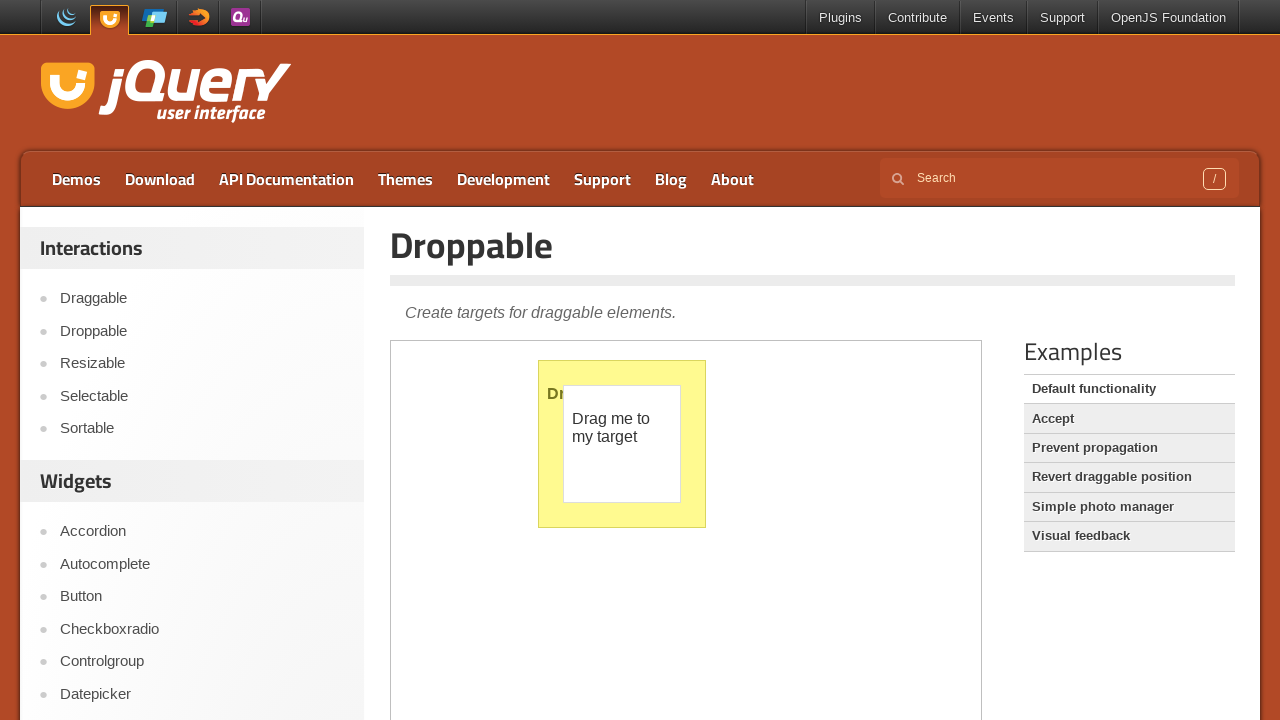